Tests file upload functionality on DemoQA website by selecting a file using the upload input element

Starting URL: https://demoqa.com/upload-download

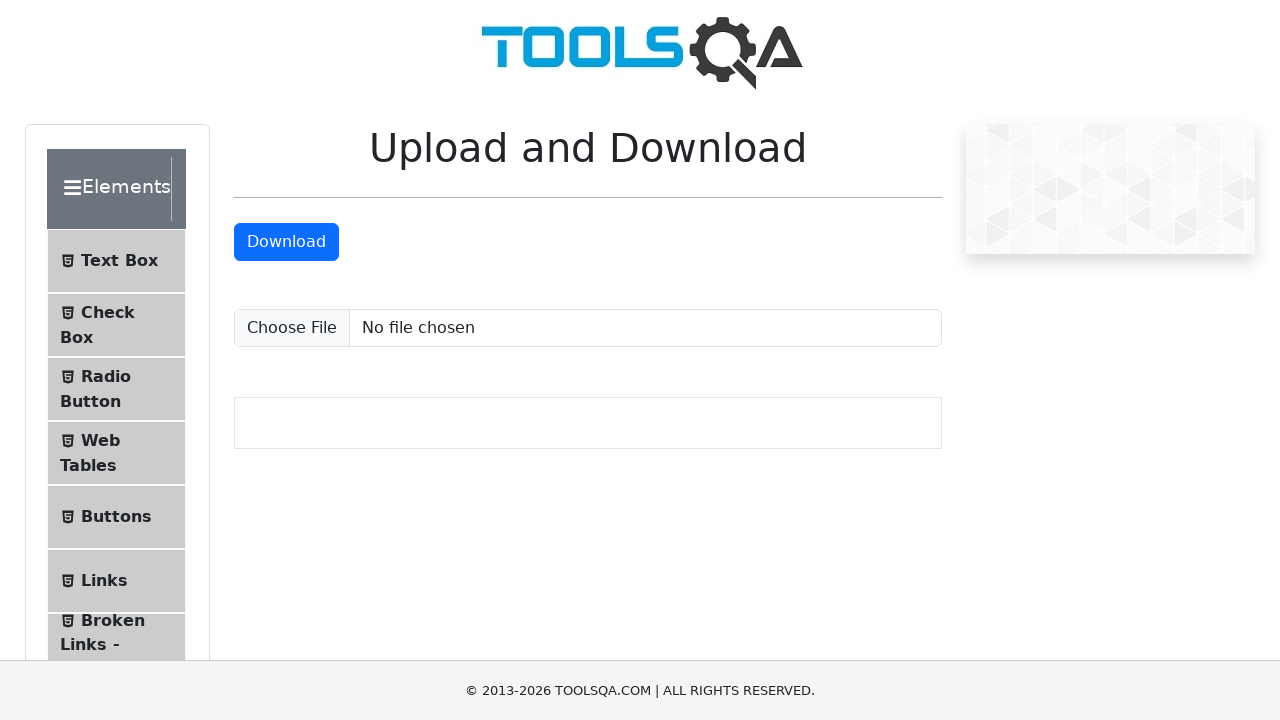

Set input file for upload using #uploadFile element
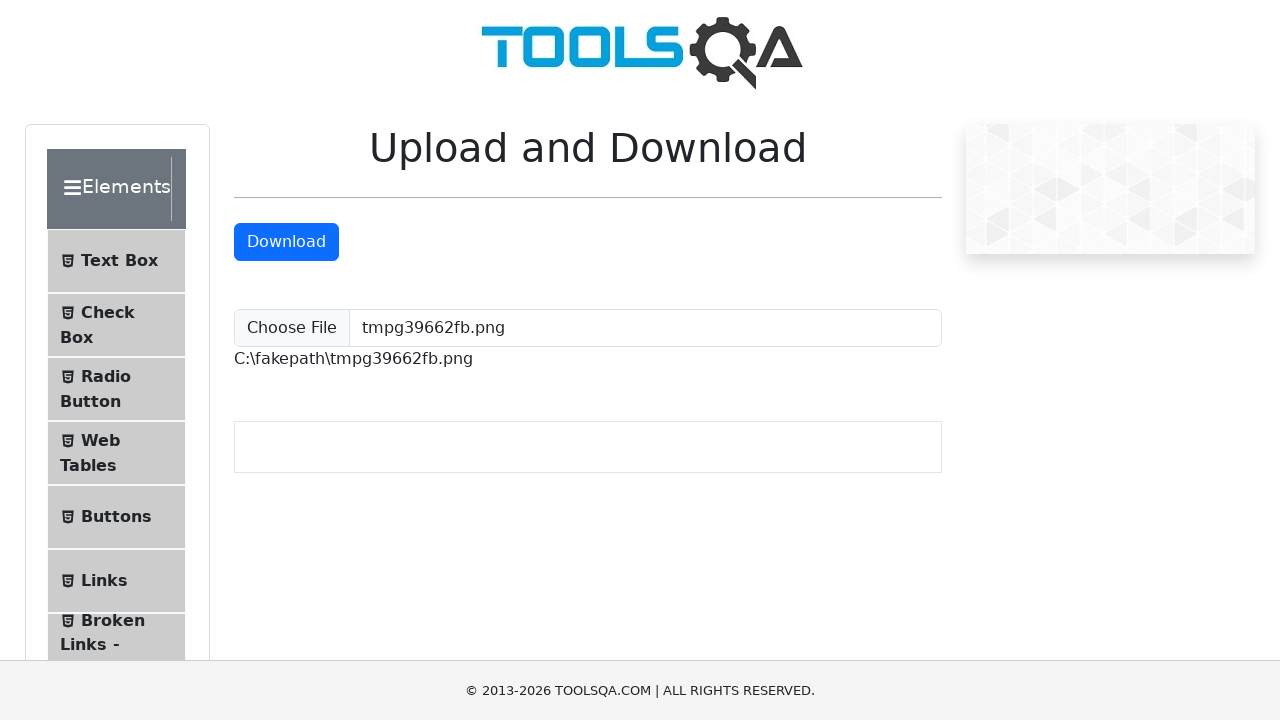

Waited 1000ms for upload to register
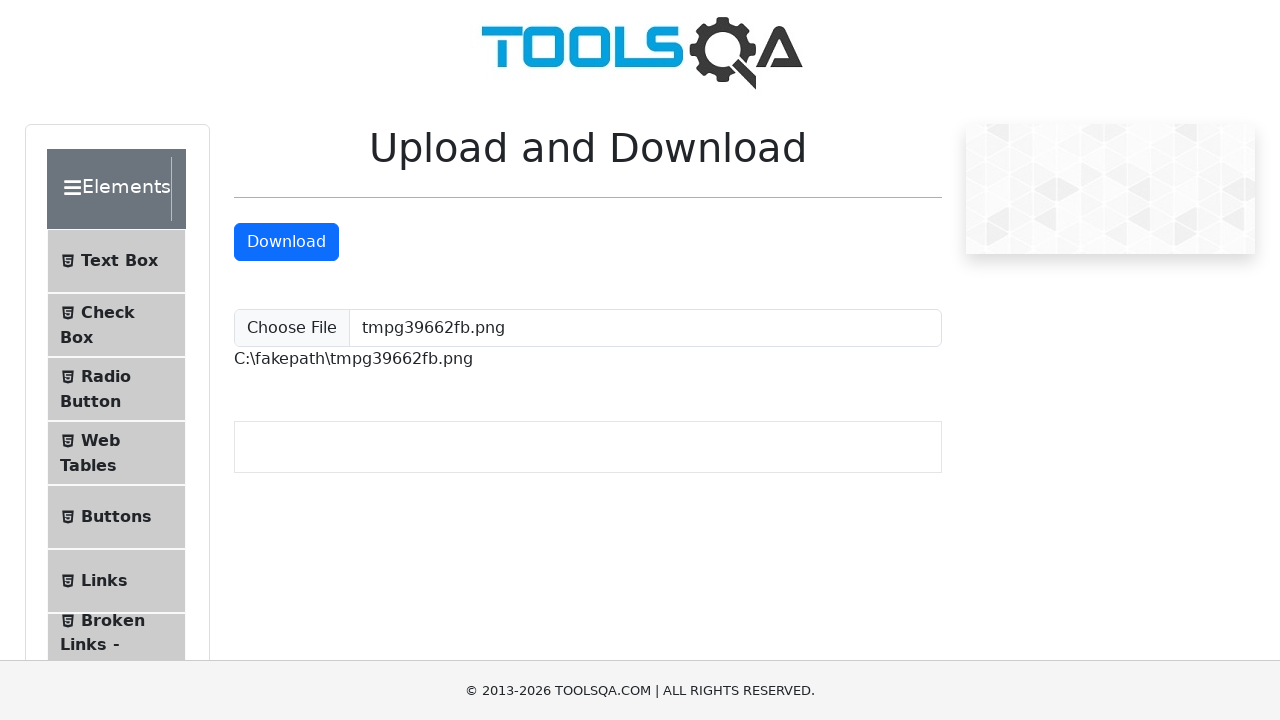

Cleaned up temporary file
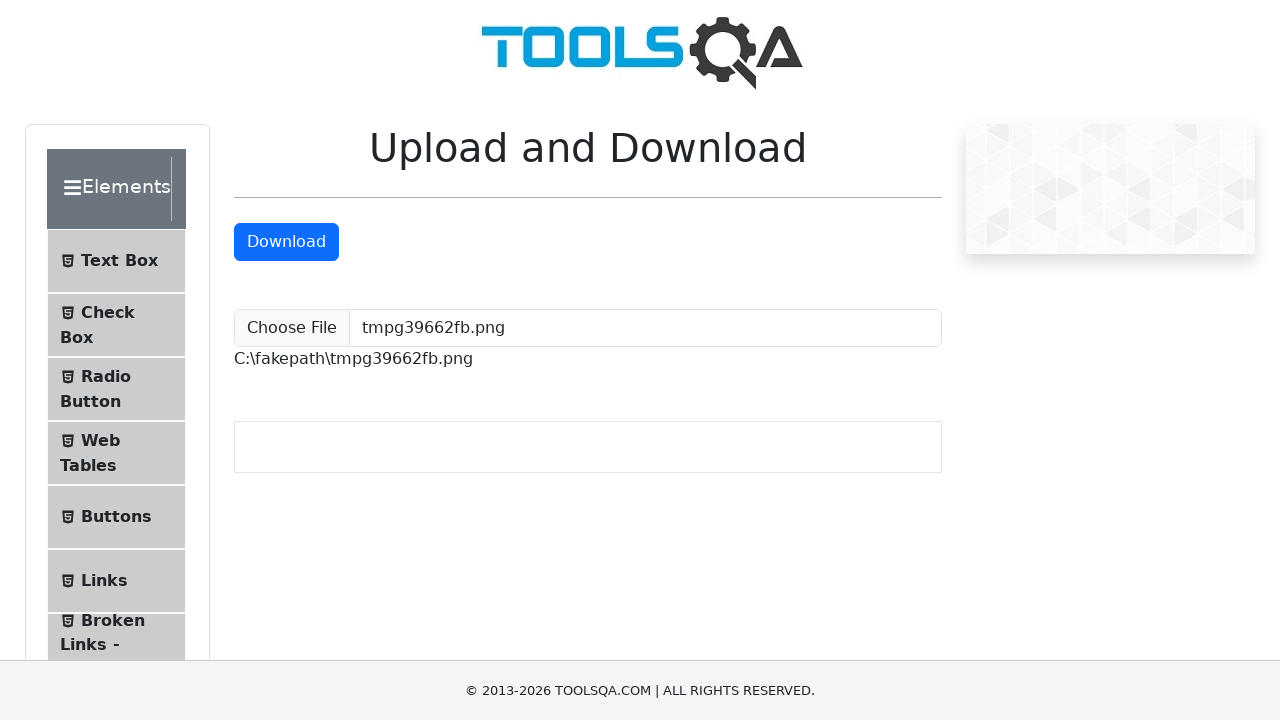

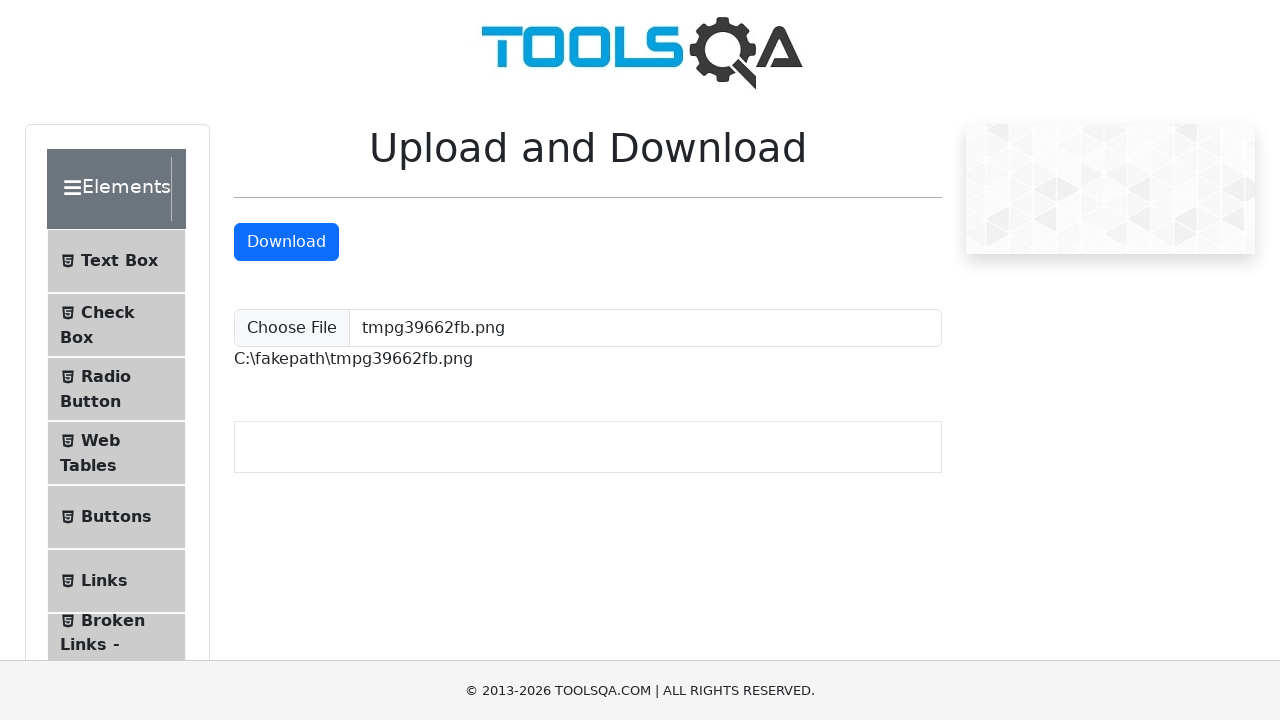